Tests browser window/tab handling by clicking a button that opens a new tab, switching to the new tab, and verifying the content displays "This is a sample page"

Starting URL: https://demoqa.com/browser-windows

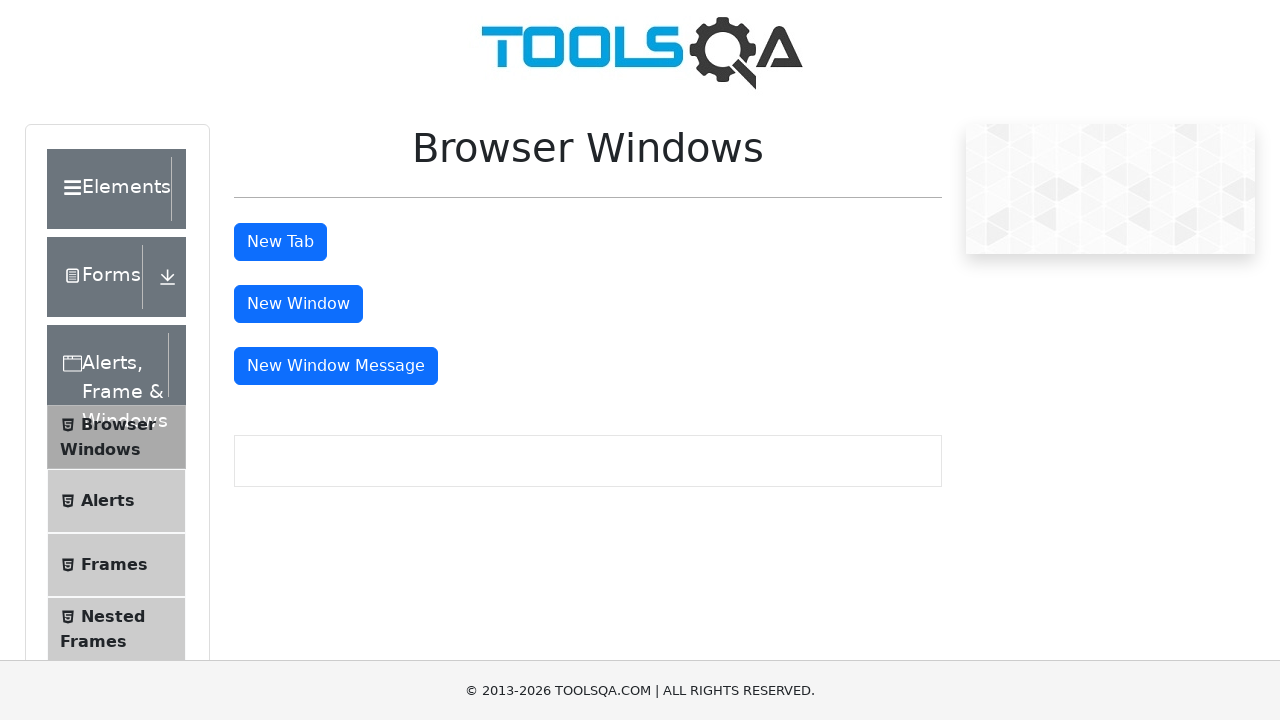

Clicked 'New Tab' button to open a new tab at (280, 242) on #tabButton
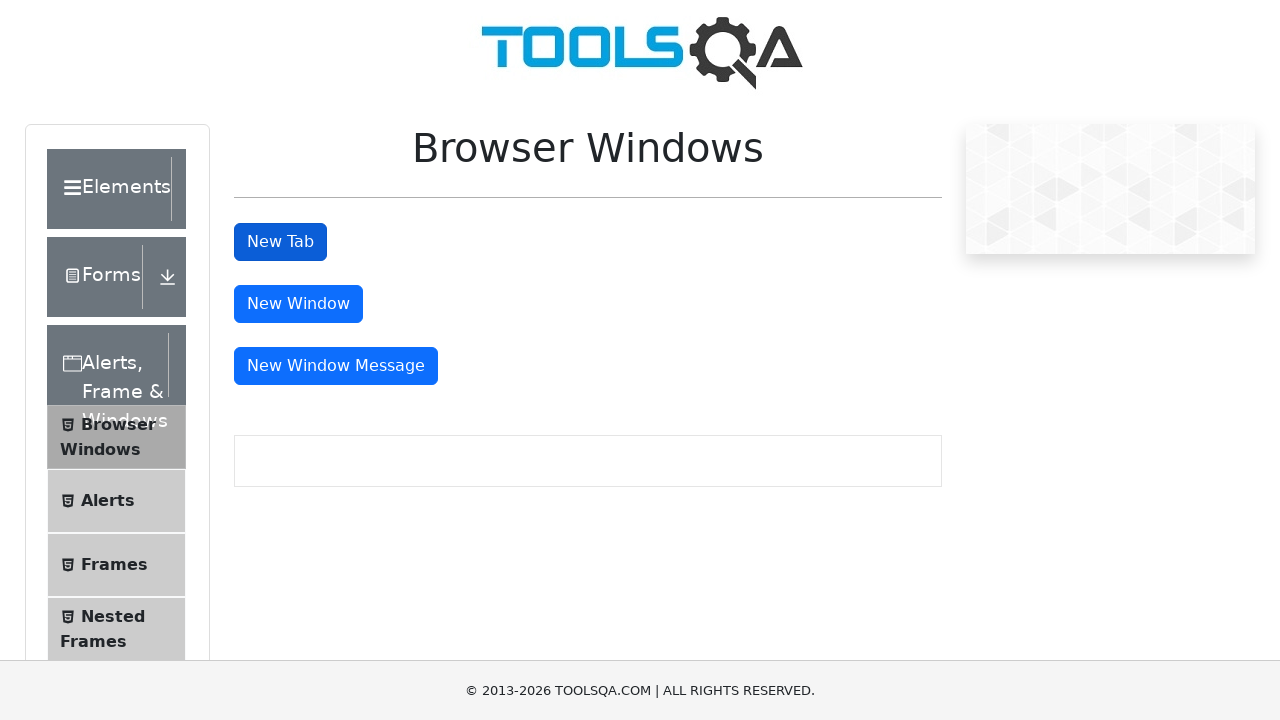

Captured new page/tab that was opened
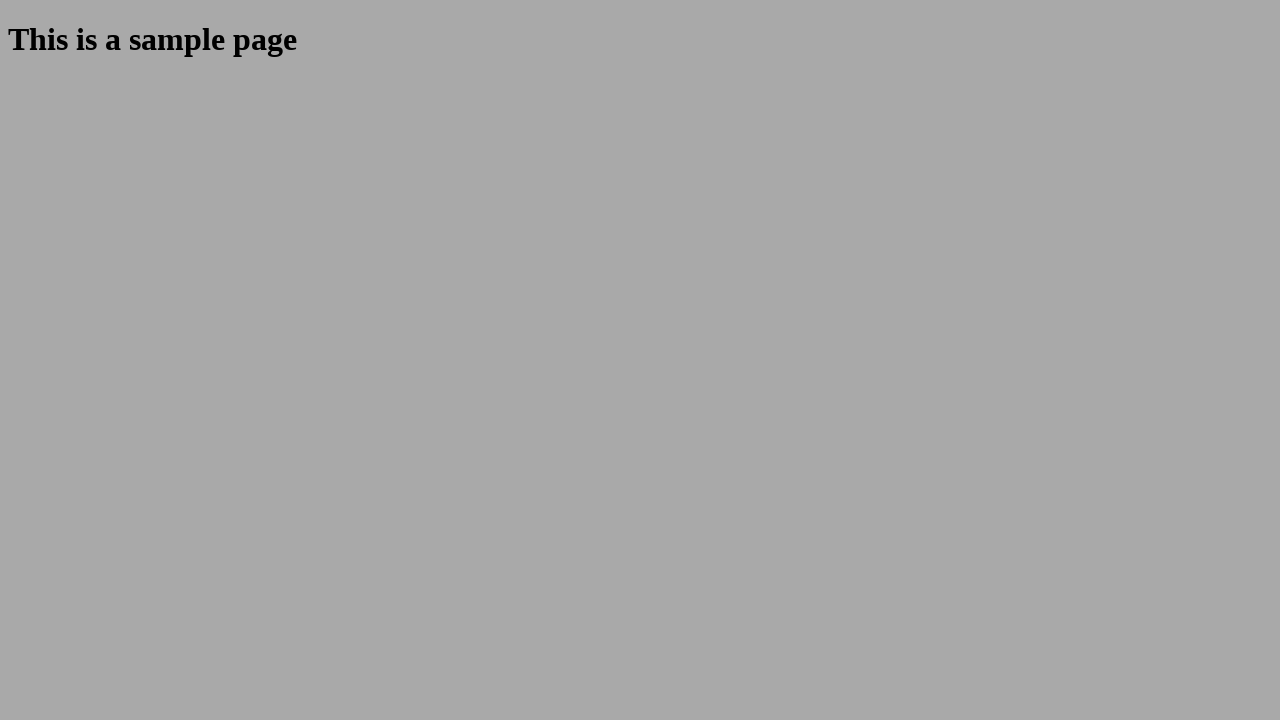

New page loaded successfully
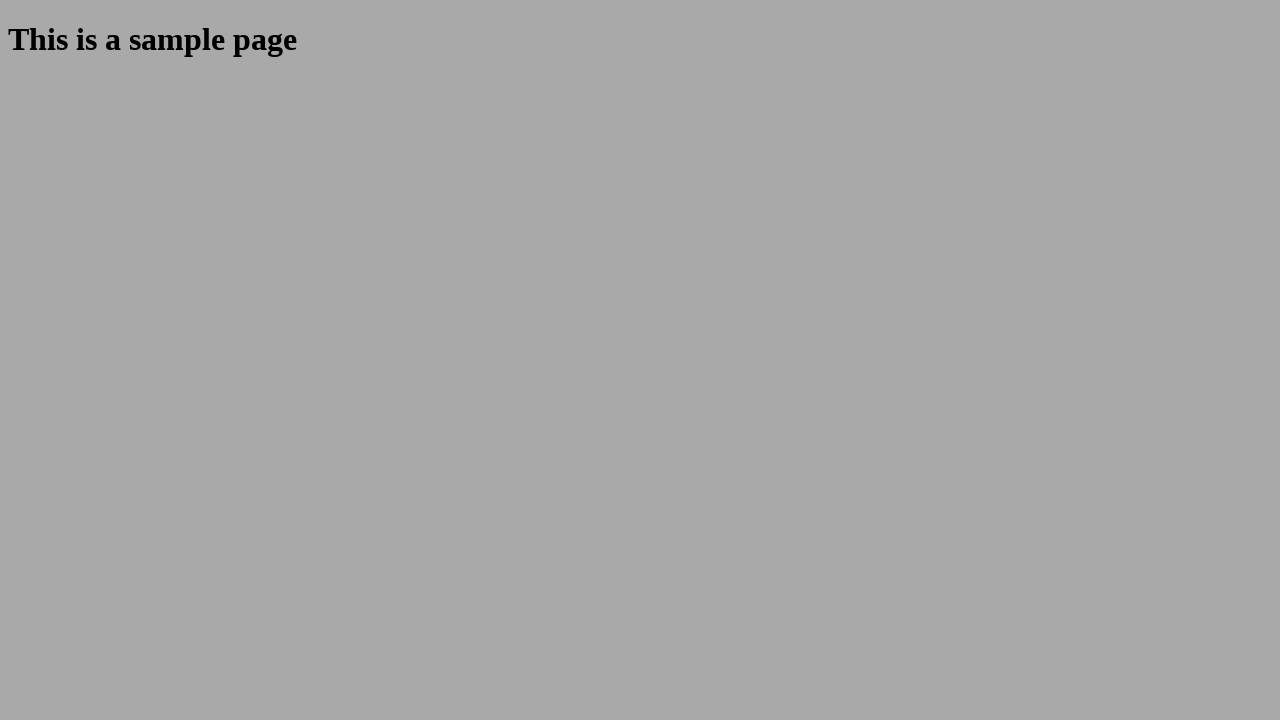

Waited for h1 element to be present on new page
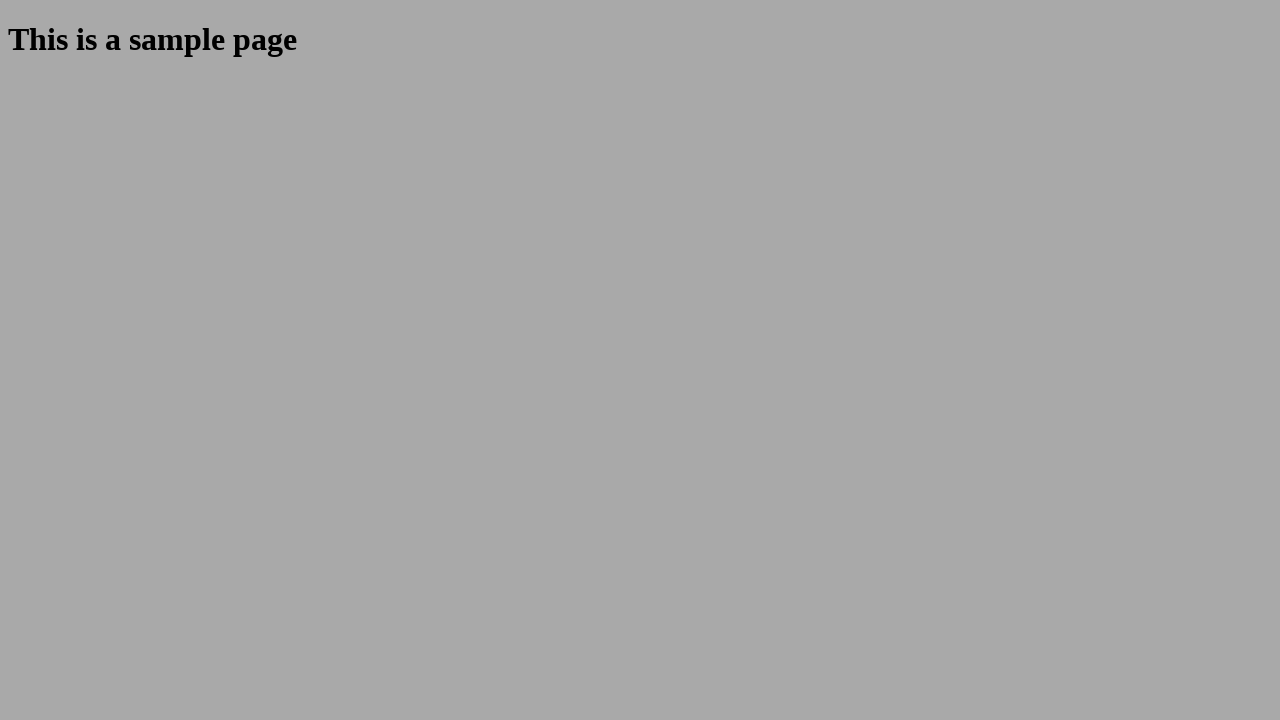

Retrieved h1 text content: 'This is a sample page'
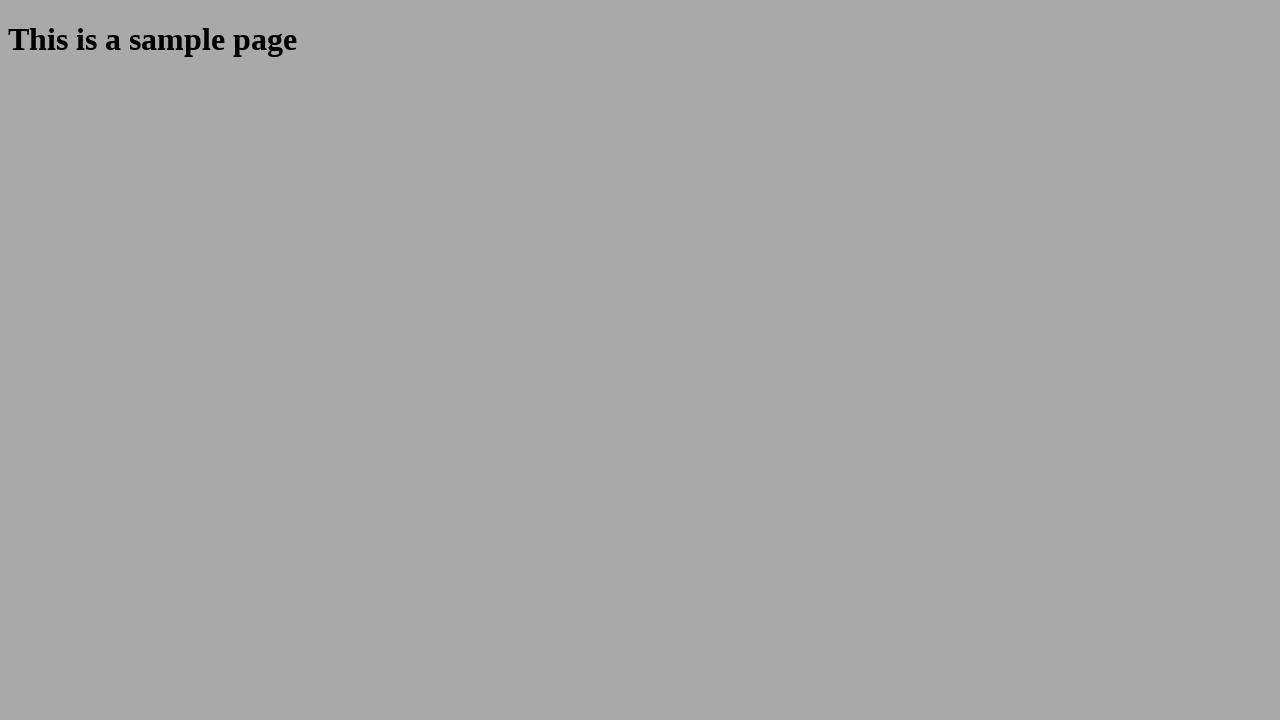

Verified h1 text contains 'This is a sample page'
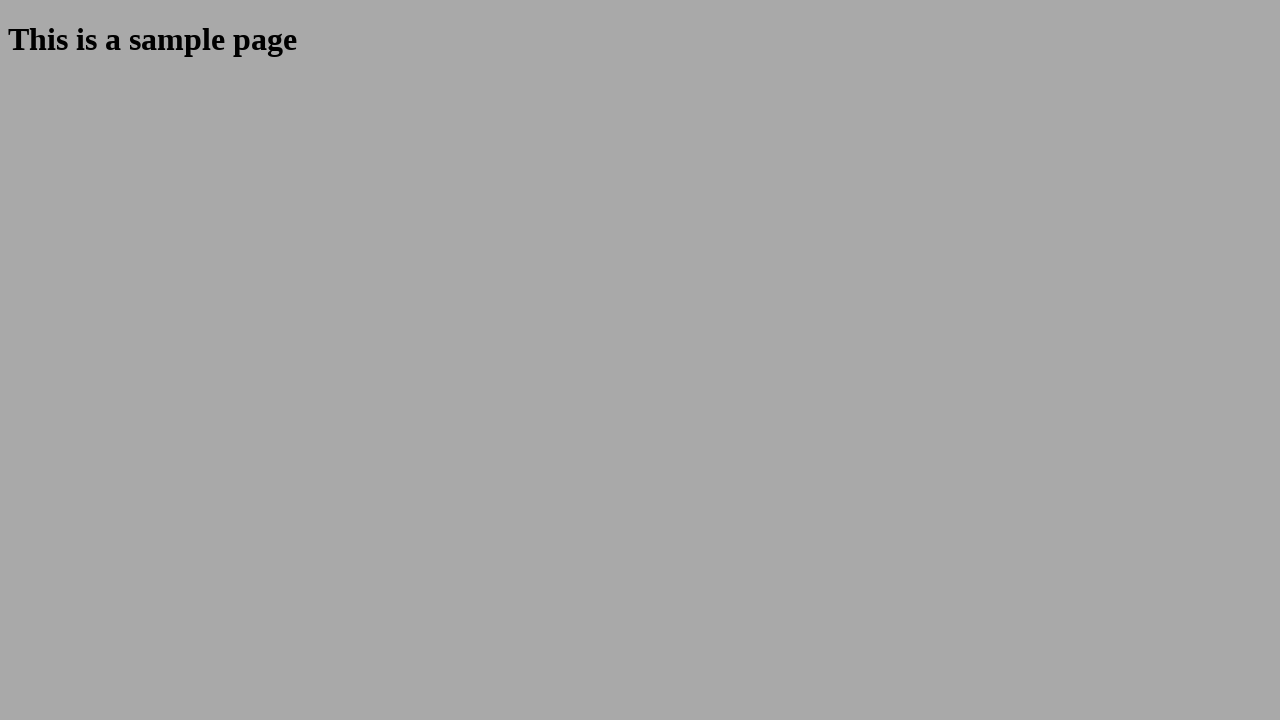

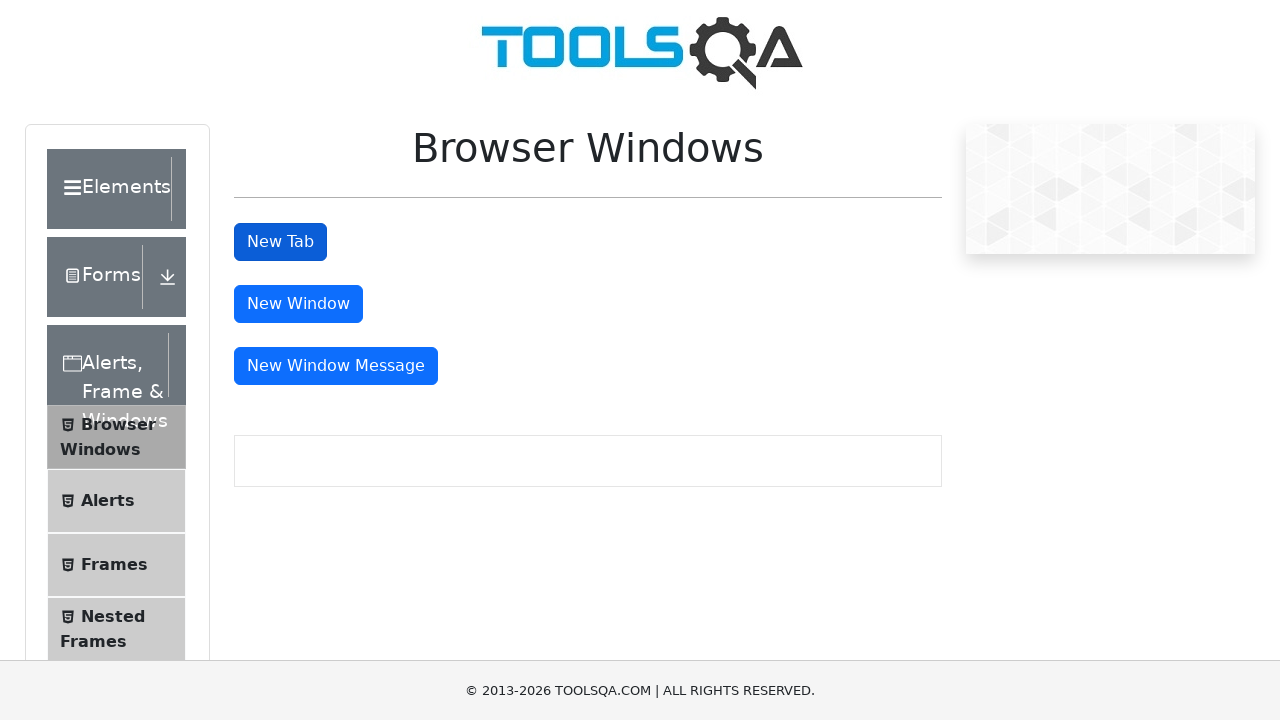